Tests filling form fields by locating elements using CSS selectors - fills a text input and password field

Starting URL: https://bonigarcia.dev/selenium-webdriver-java/web-form.html

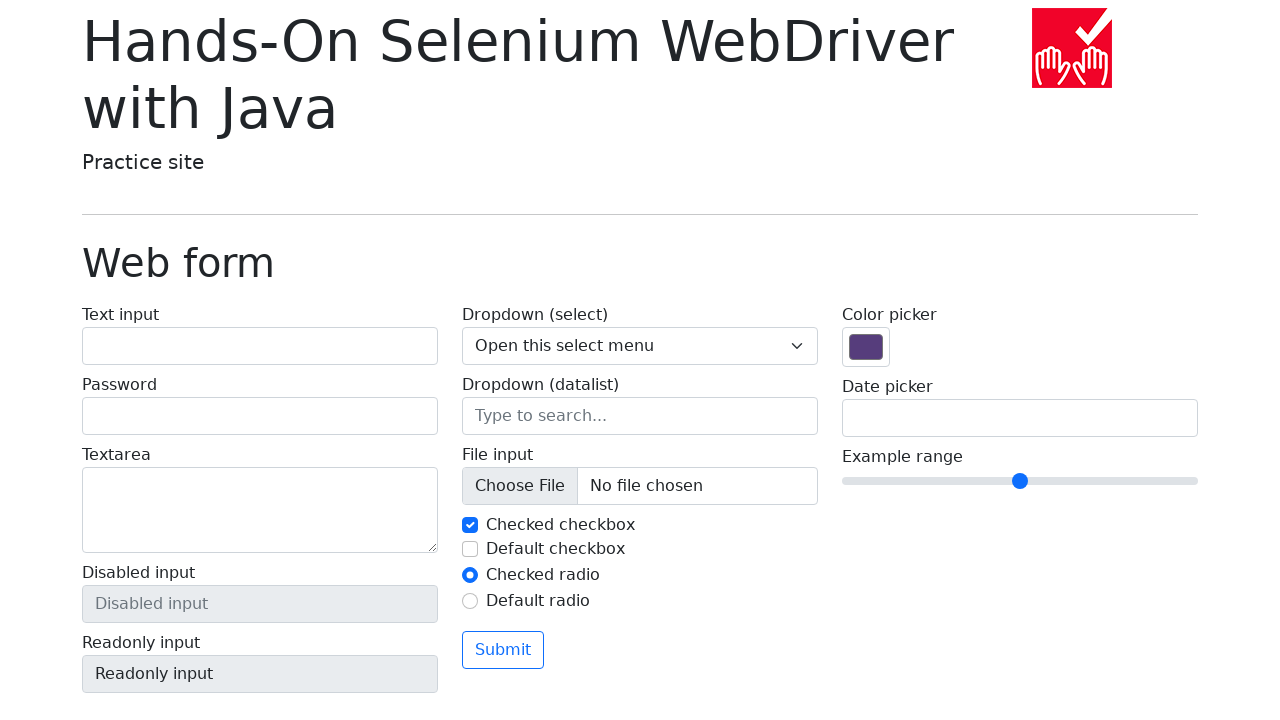

Waited for text input field with id 'my-text-id' to be present
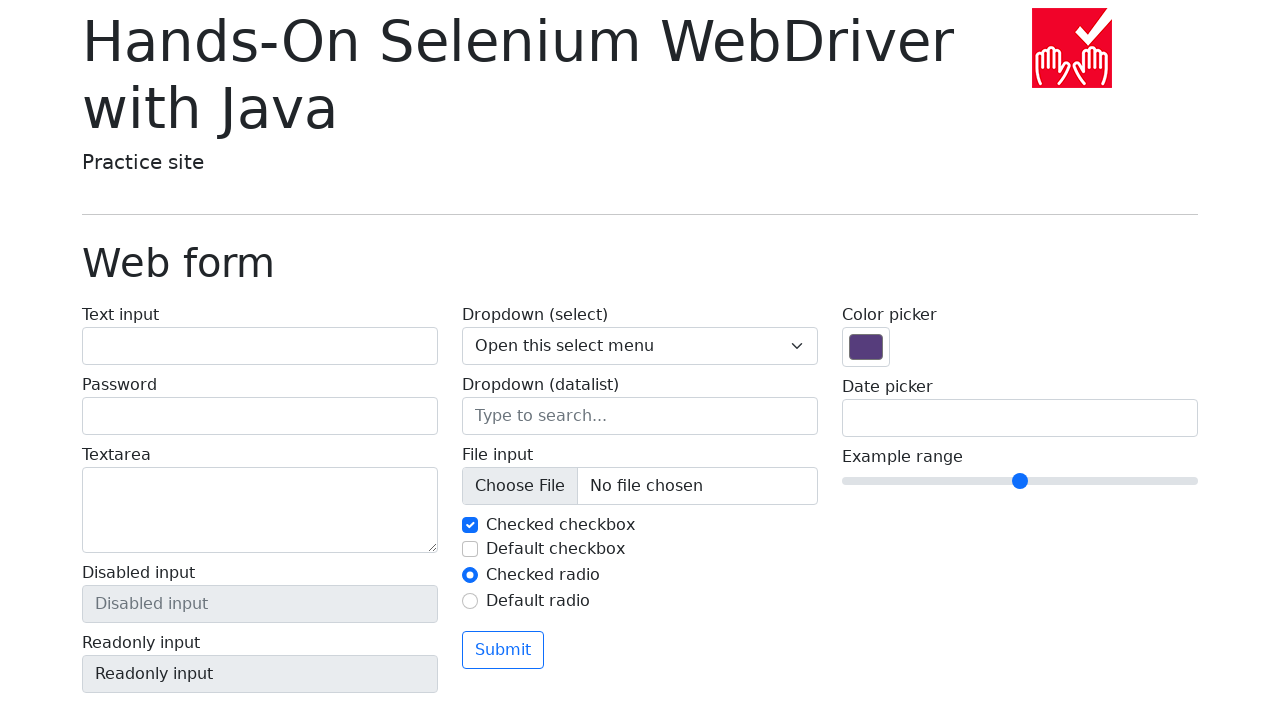

Filled text input field with 'test text' on #my-text-id
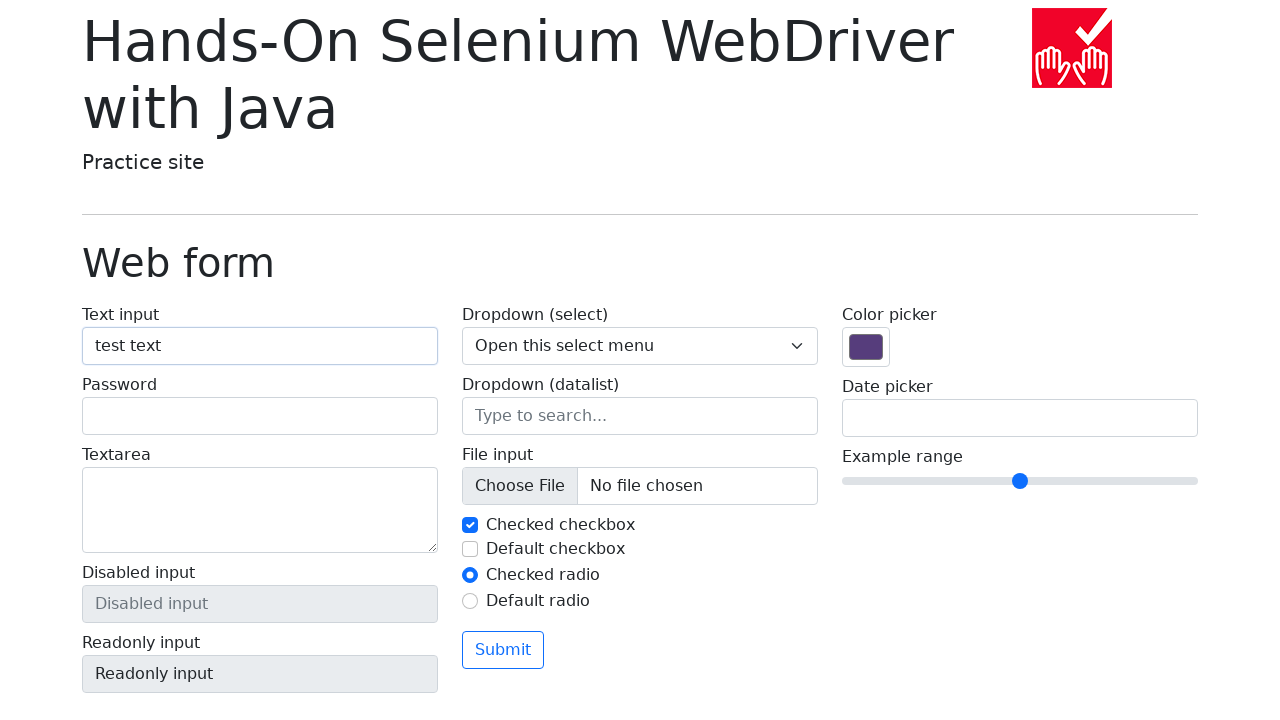

Waited for password field with name 'my-password' to be present
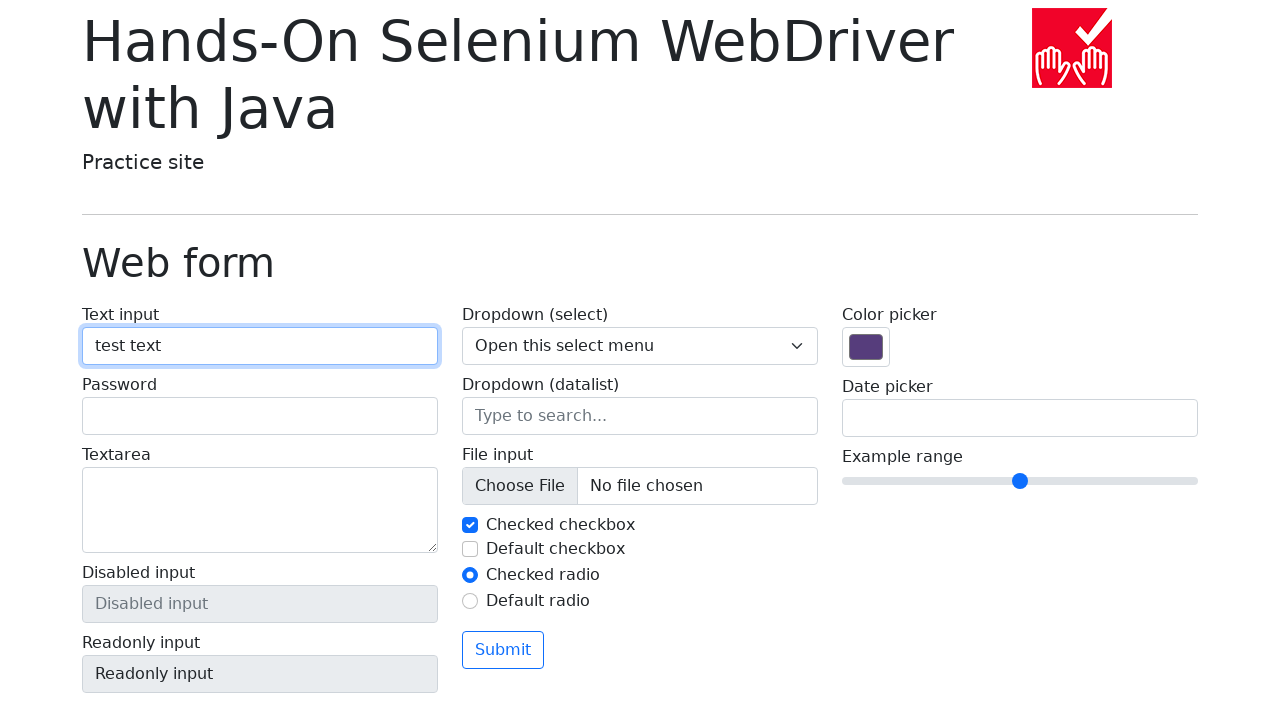

Filled password field with 'secretpass123' on input[name='my-password']
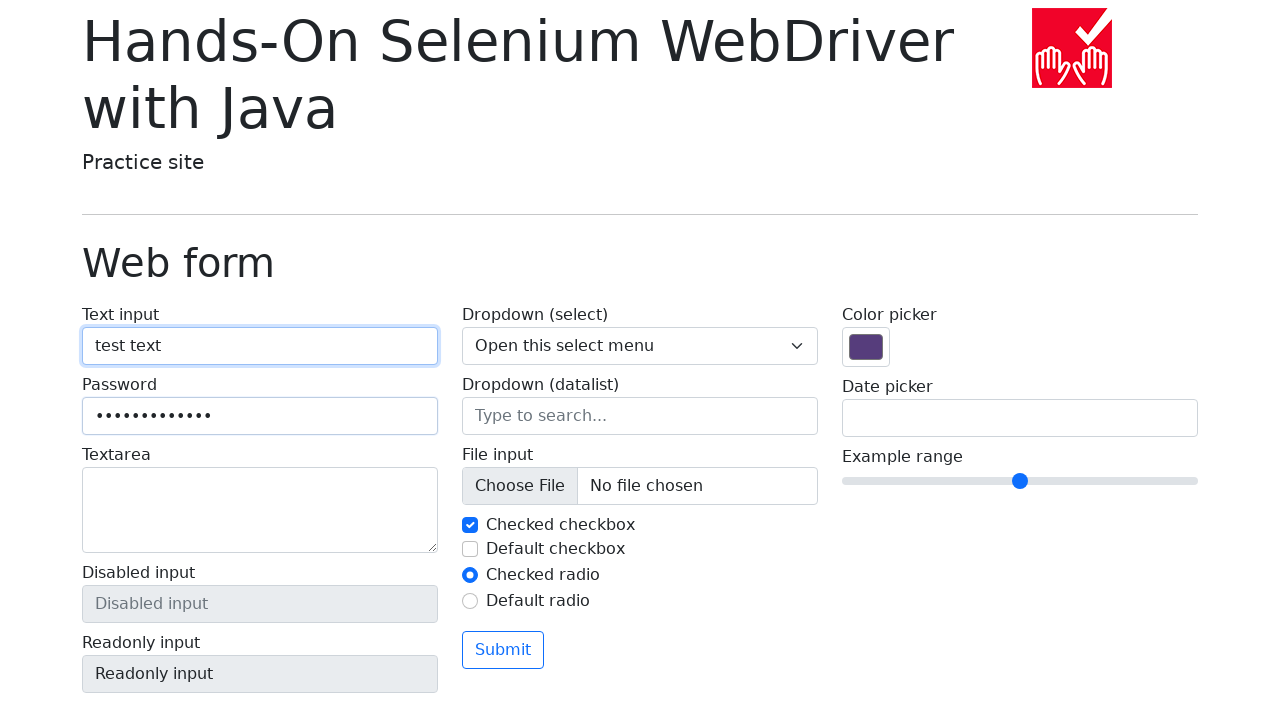

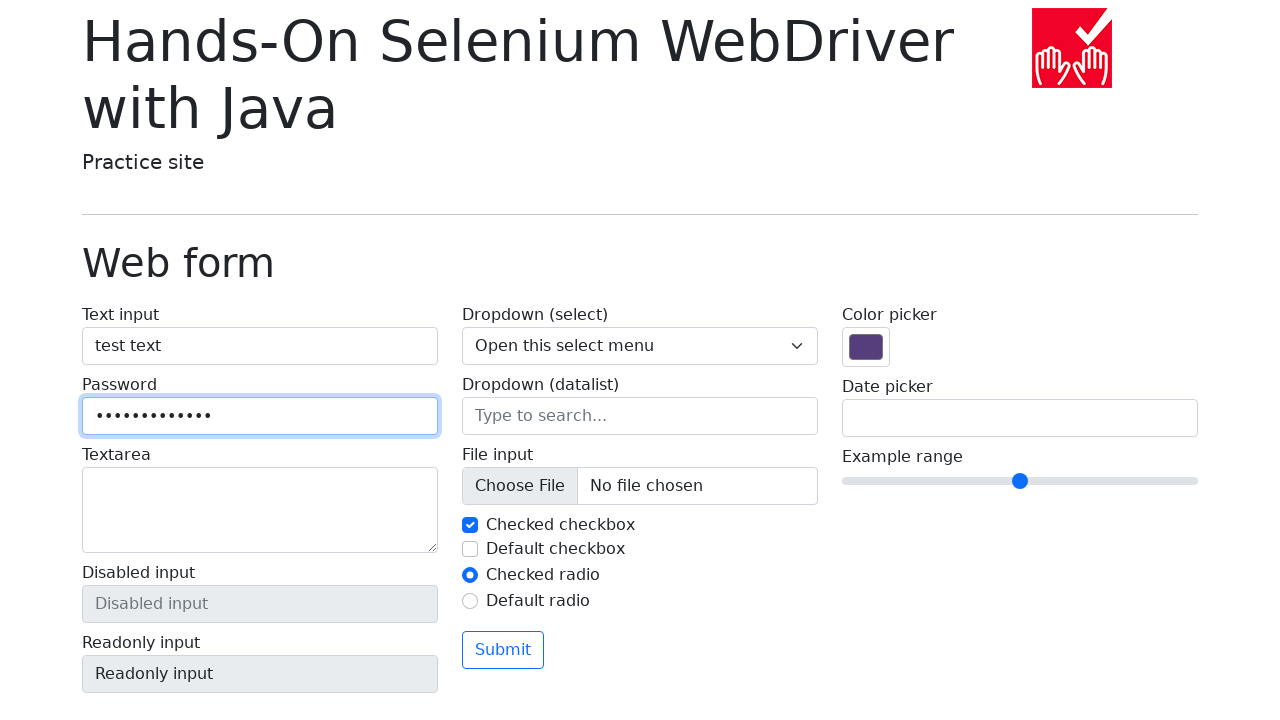